Tests hover functionality by navigating to the Hovers page and hovering over each of the three images to reveal and verify the caption text.

Starting URL: https://the-internet.herokuapp.com/

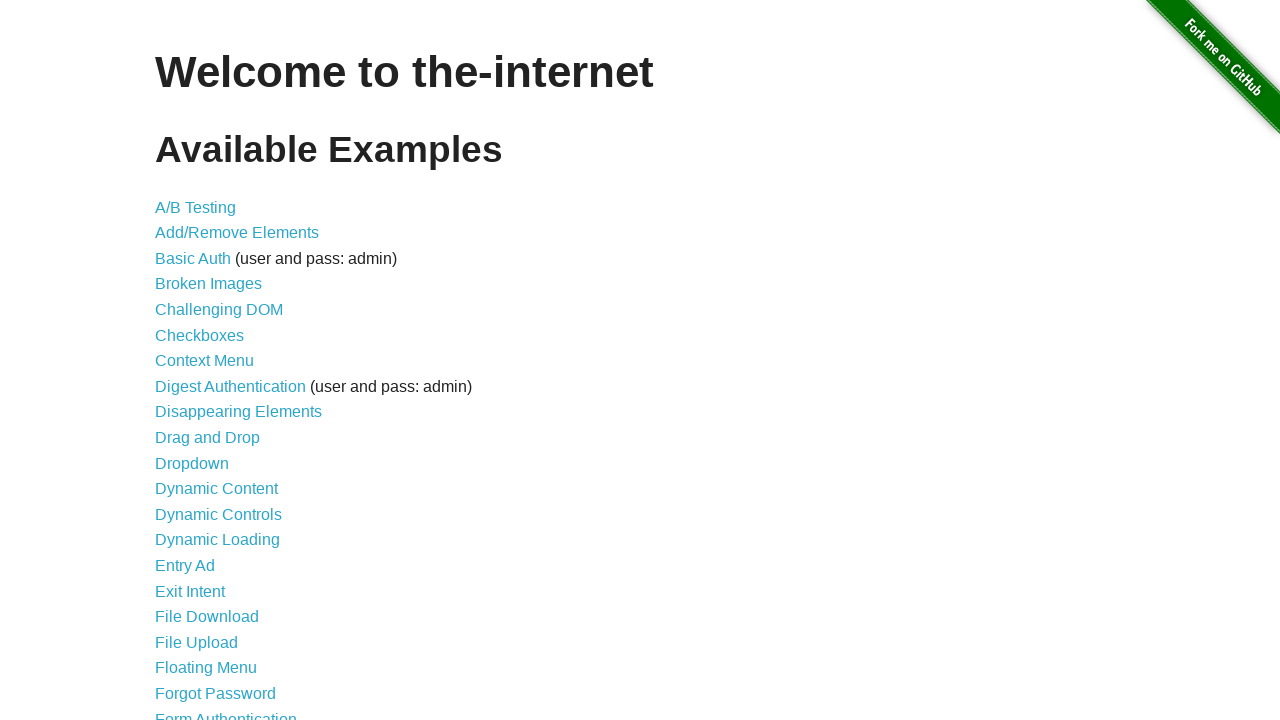

Clicked on Hovers link to navigate to the Hovers page at (180, 360) on a[href='/hovers']
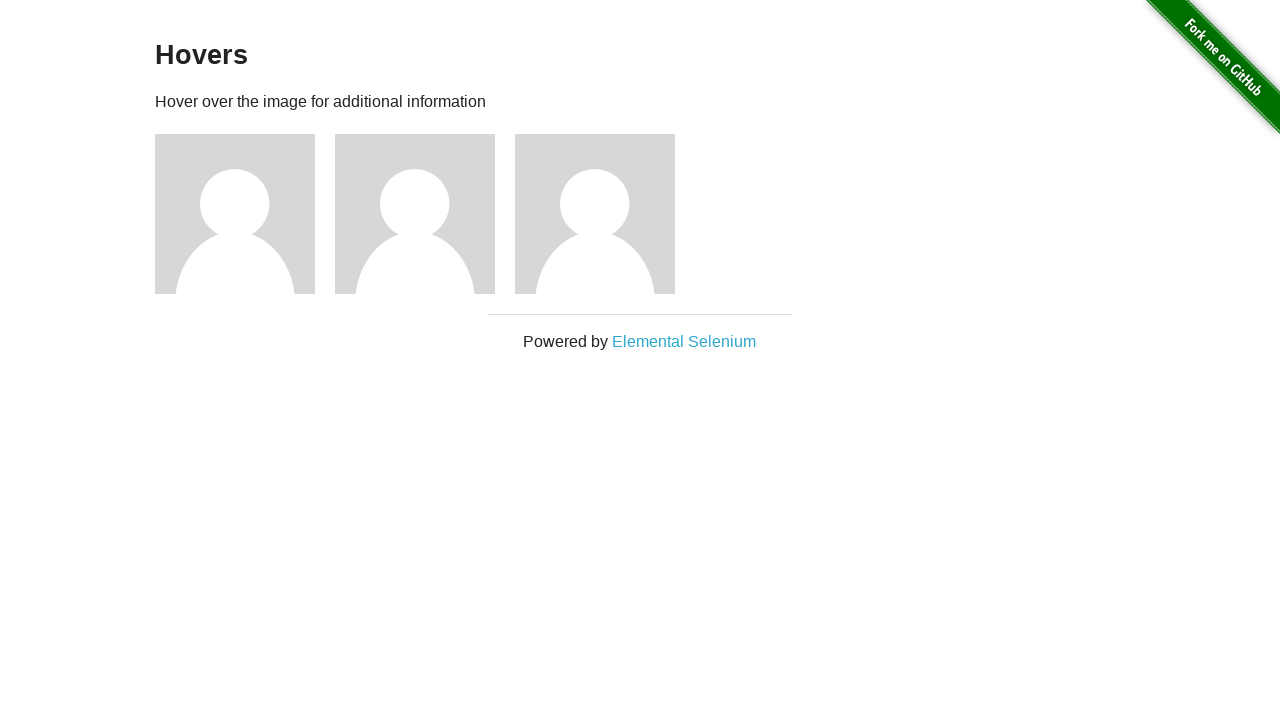

Waited for images to load on the Hovers page
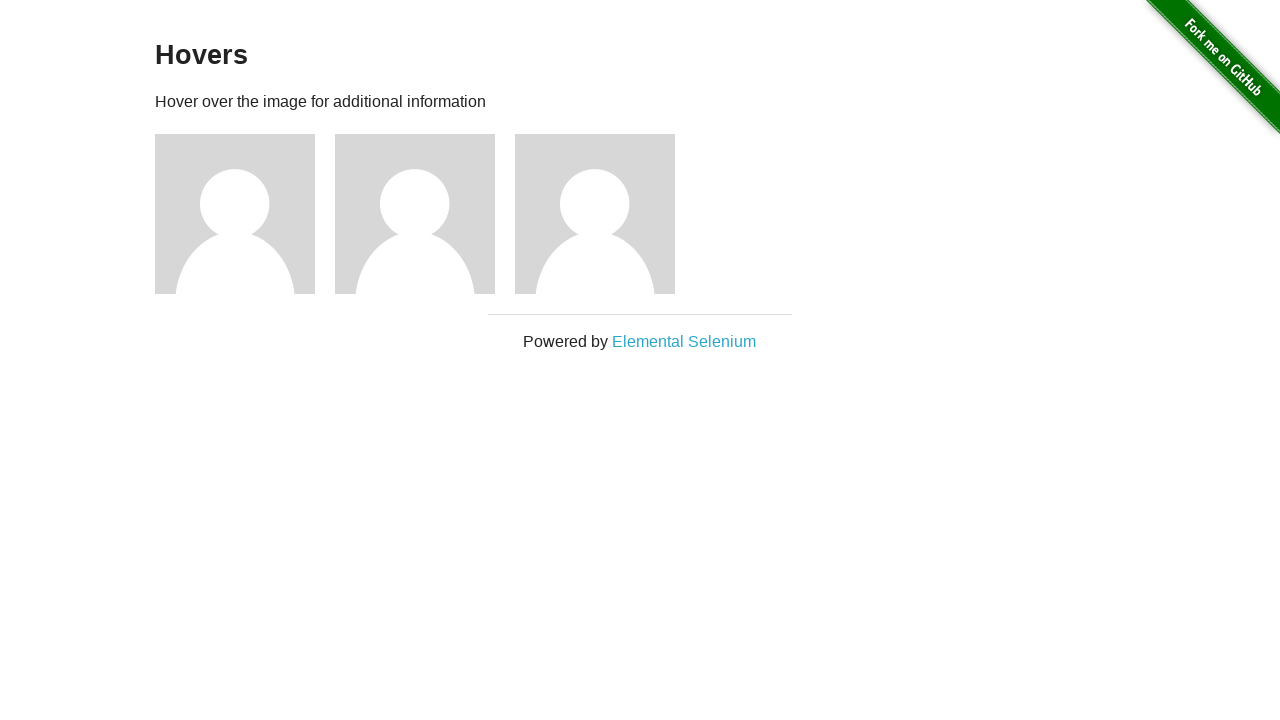

Hovered over the first image to reveal caption at (245, 214) on div.figure:nth-child(3)
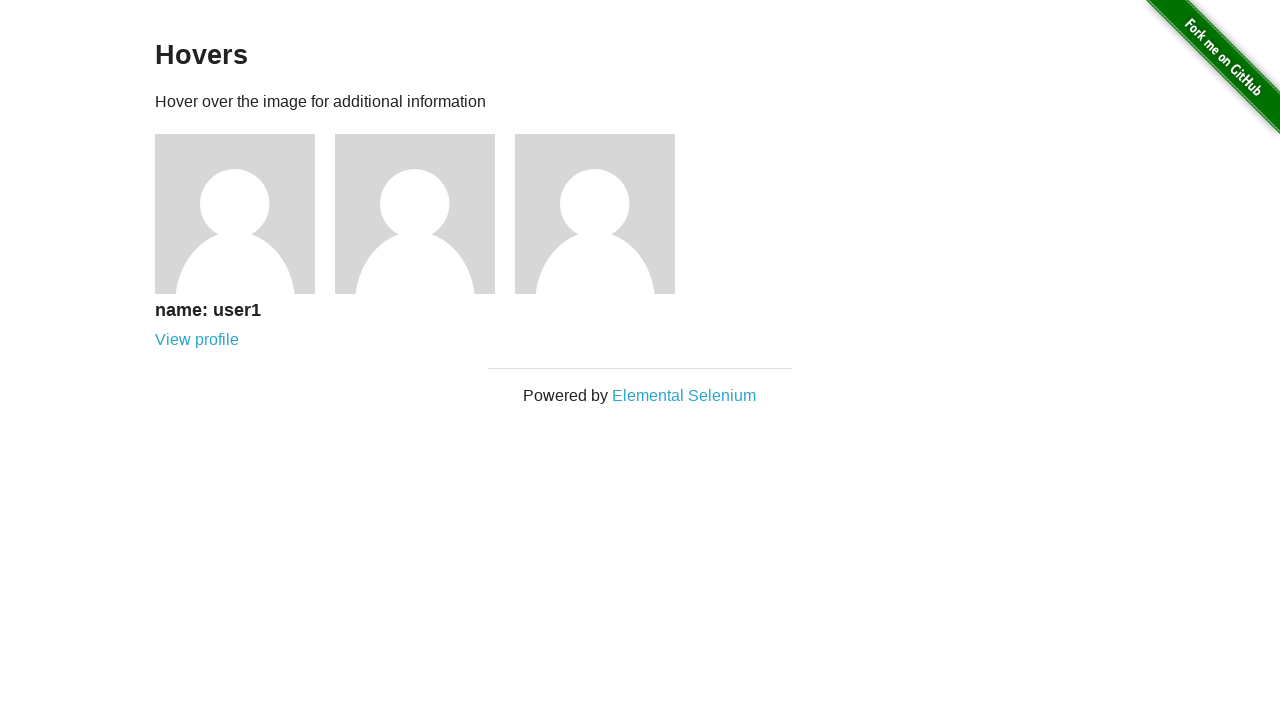

First image caption text appeared and was verified
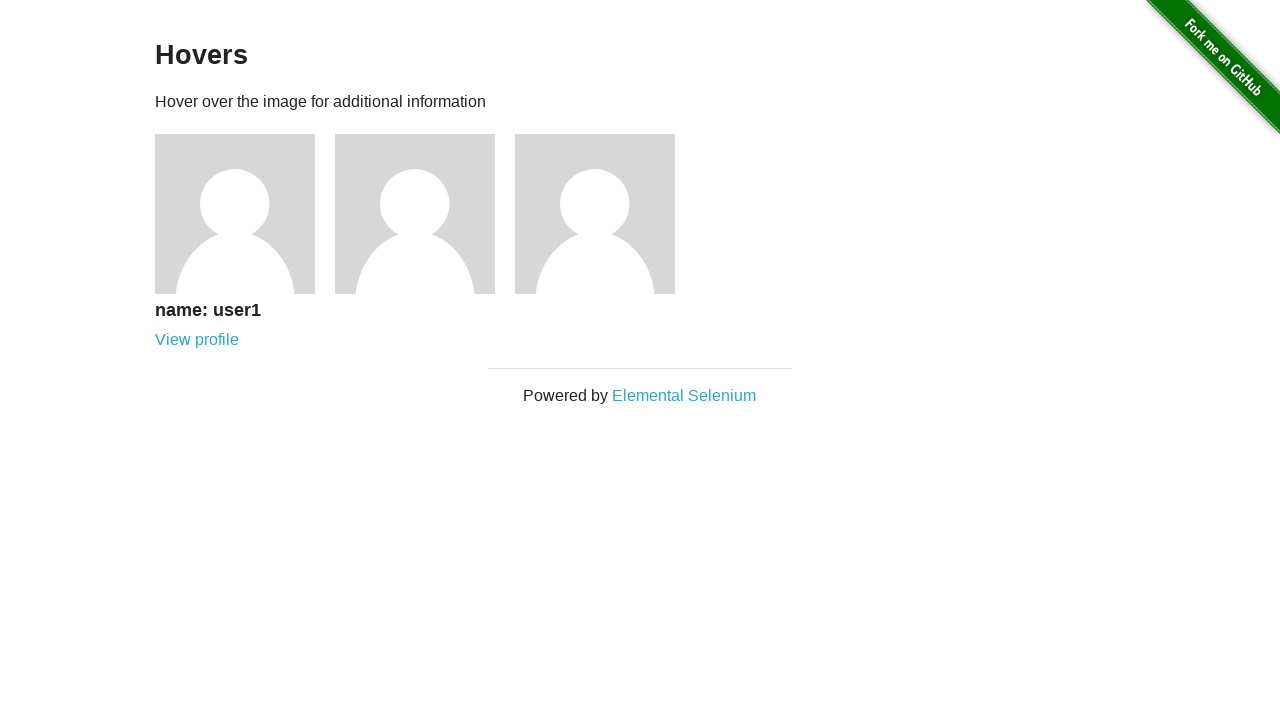

Hovered over the second image to reveal caption at (425, 214) on div.figure:nth-child(4)
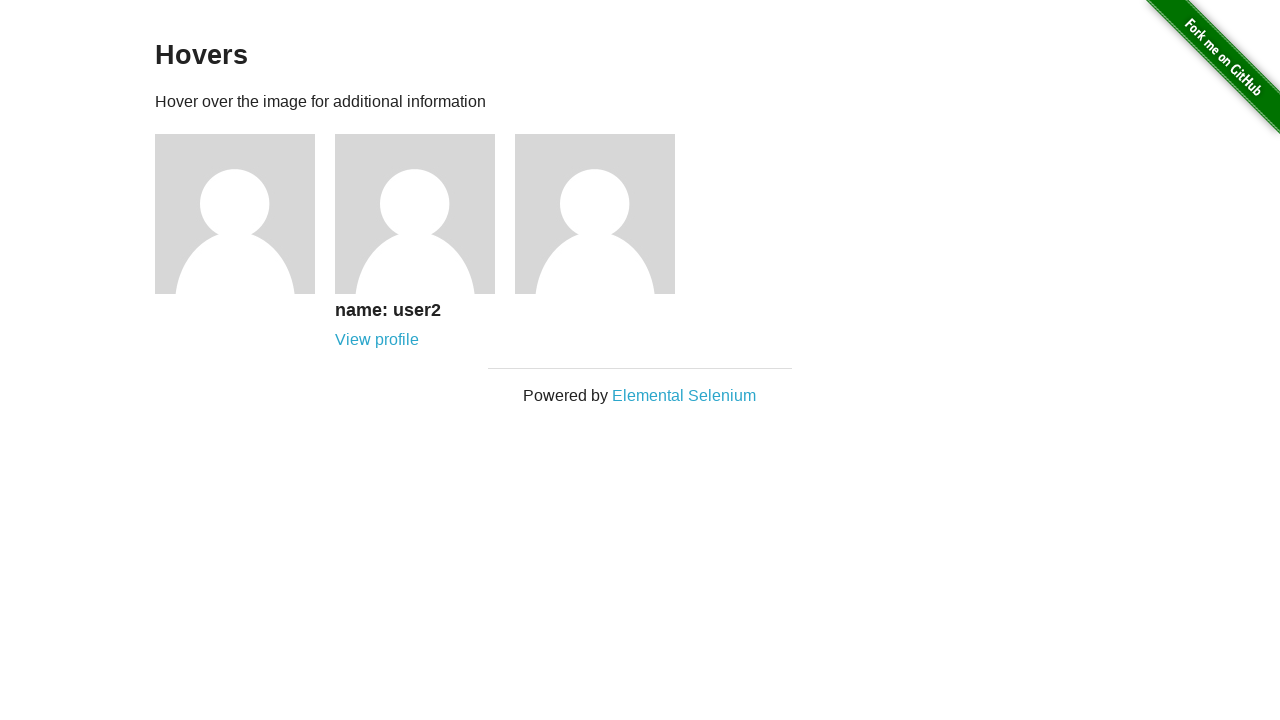

Second image caption text appeared and was verified
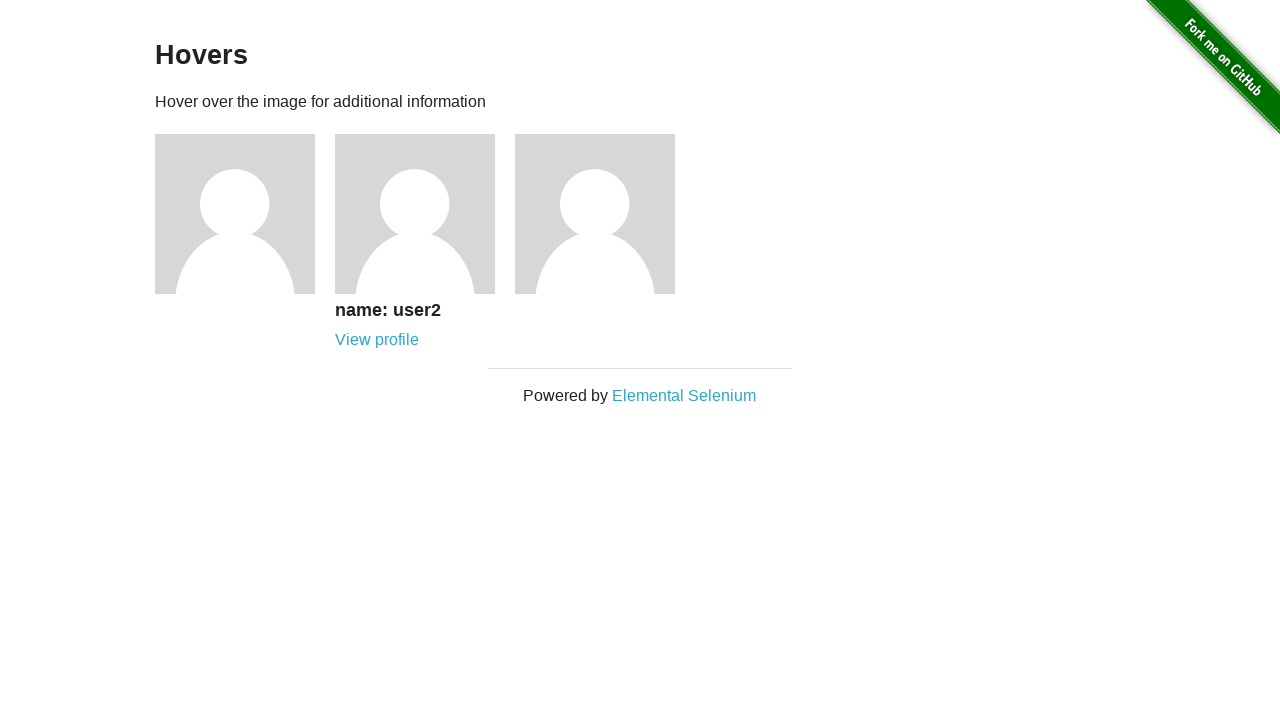

Hovered over the third image to reveal caption at (605, 214) on div.figure:nth-child(5)
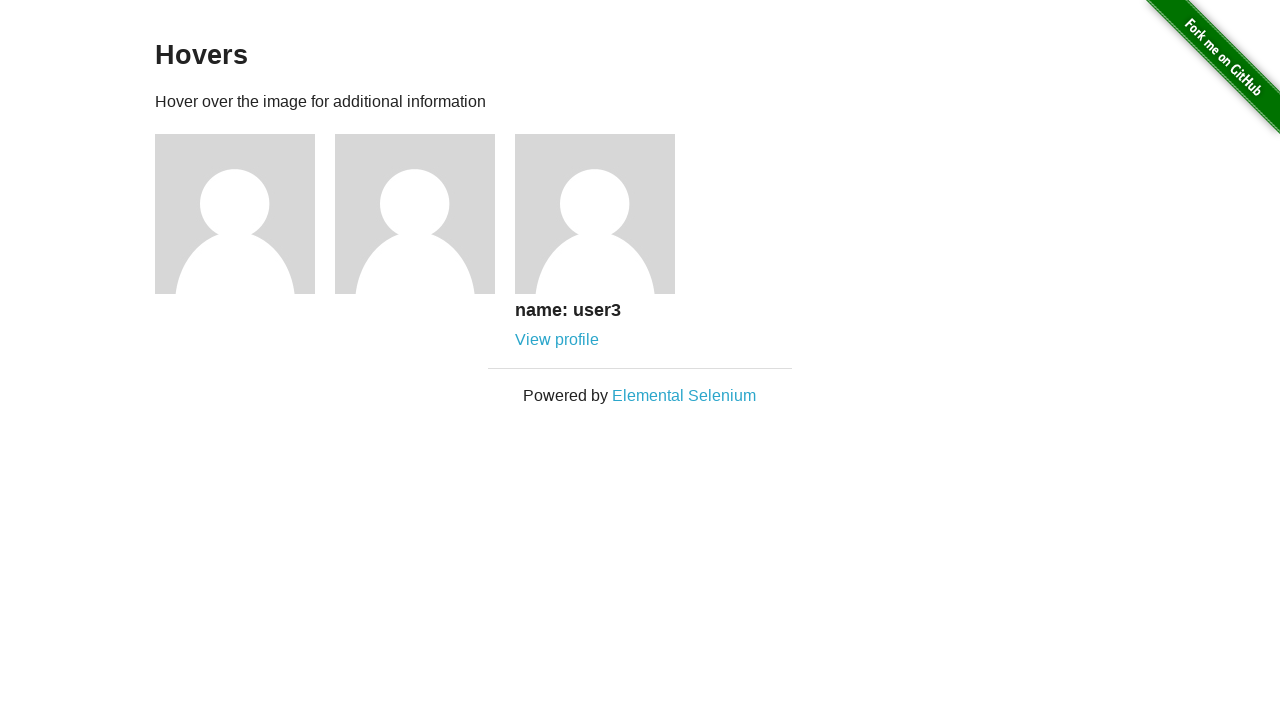

Third image caption text appeared and was verified
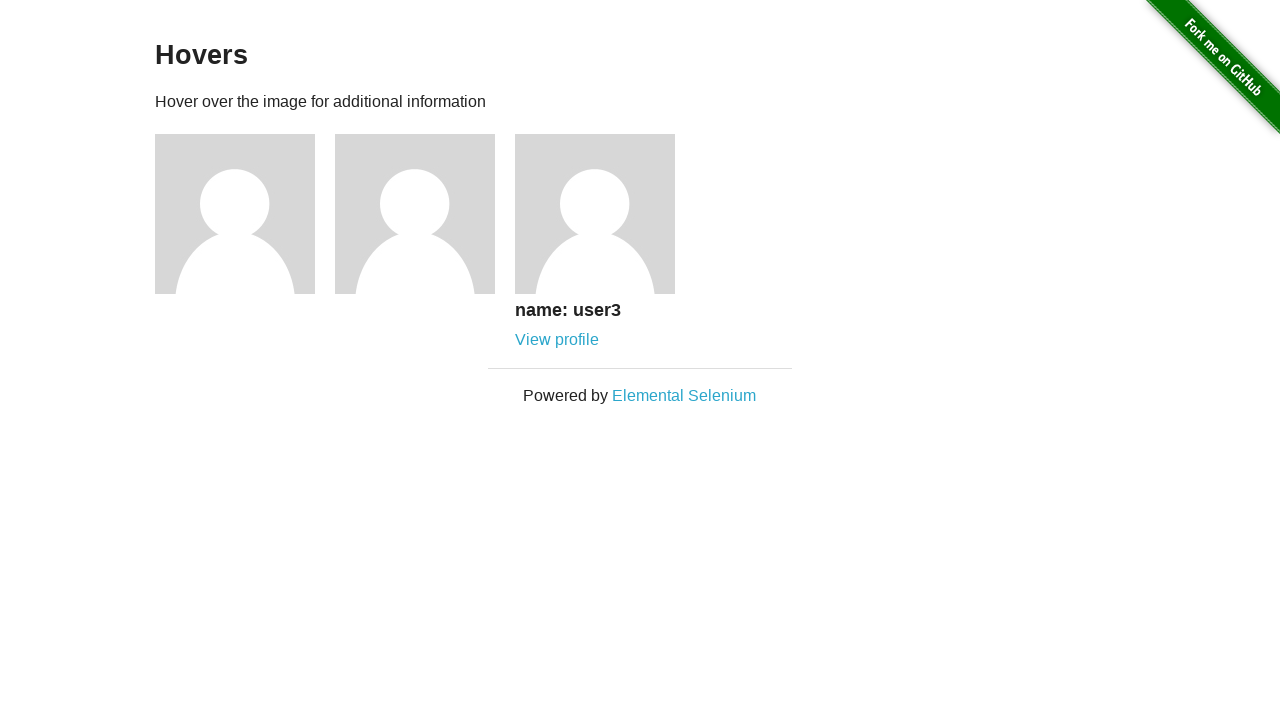

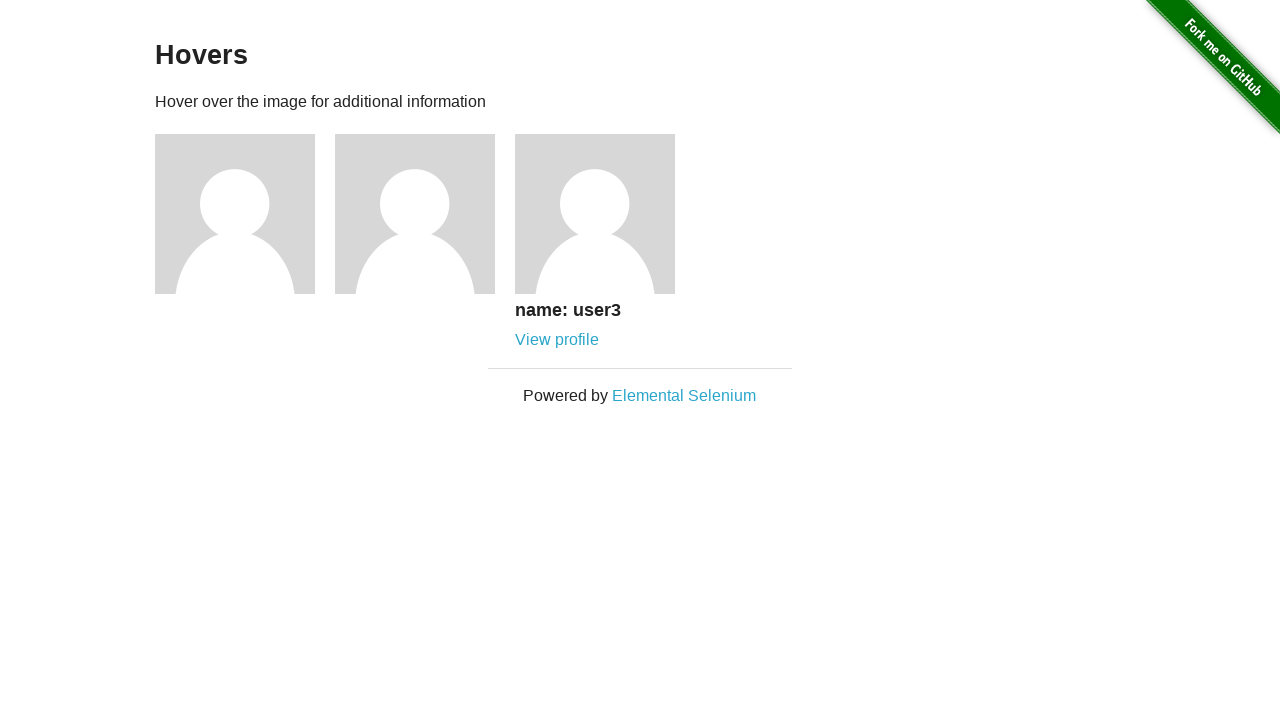